Tests drag and drop functionality by dragging an element from source to target location

Starting URL: https://bonigarcia.dev/selenium-webdriver-java/drag-and-drop.html

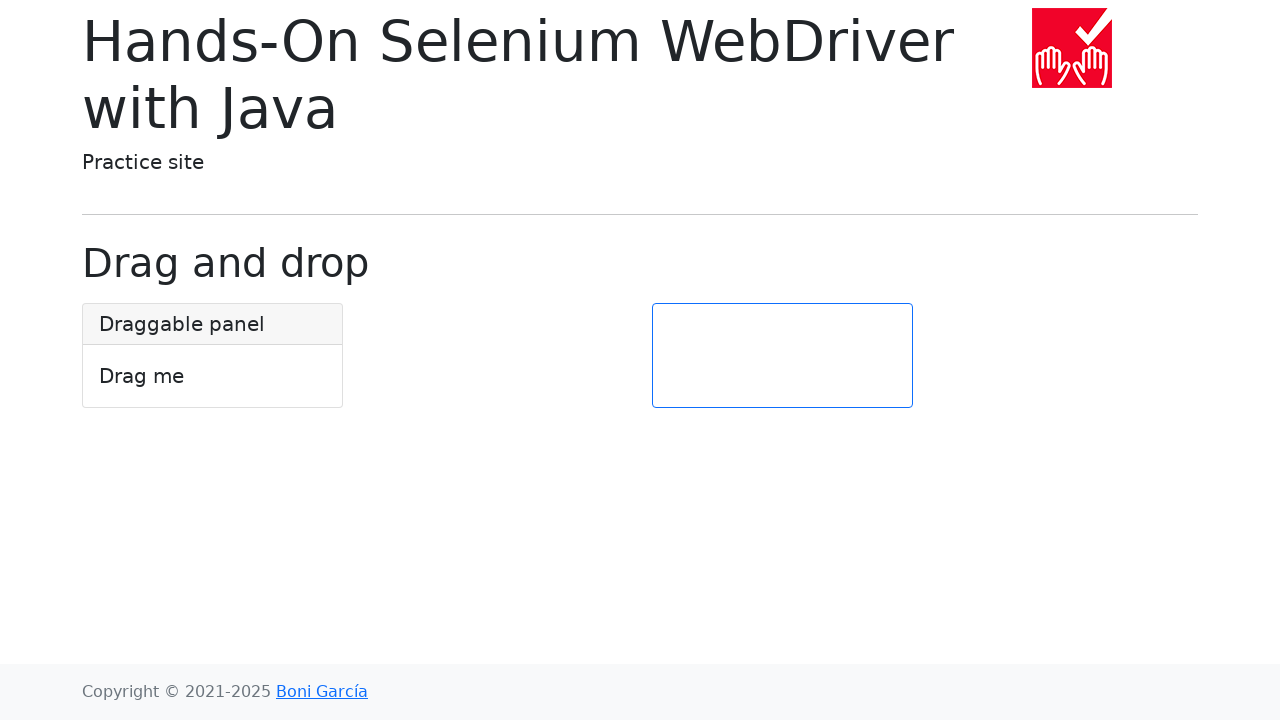

Located draggable source element
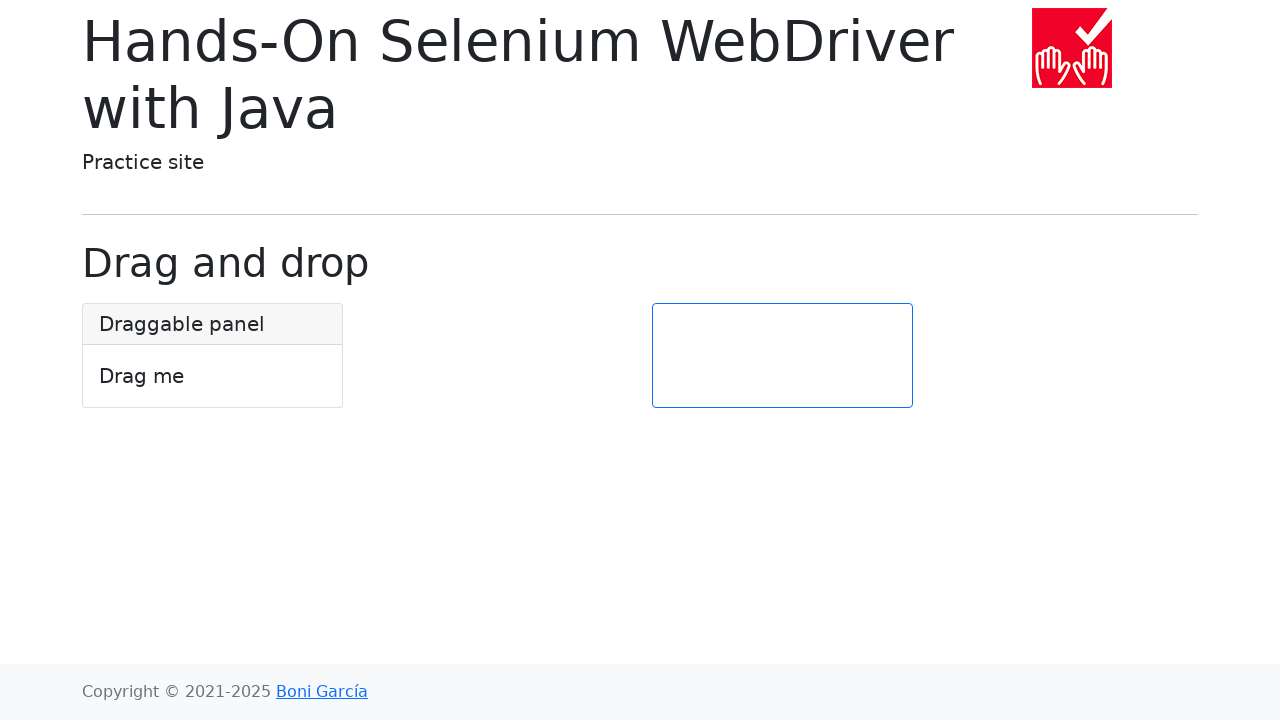

Located target drop location element
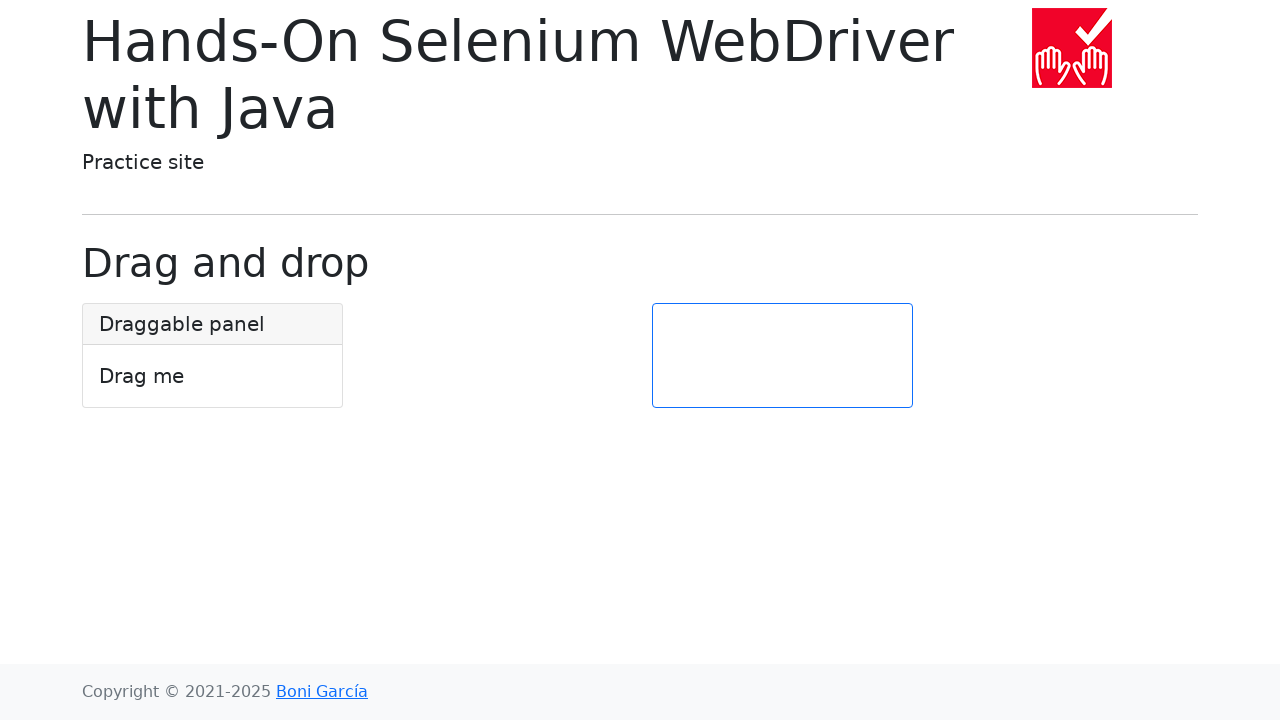

Dragged source element to target location at (782, 356)
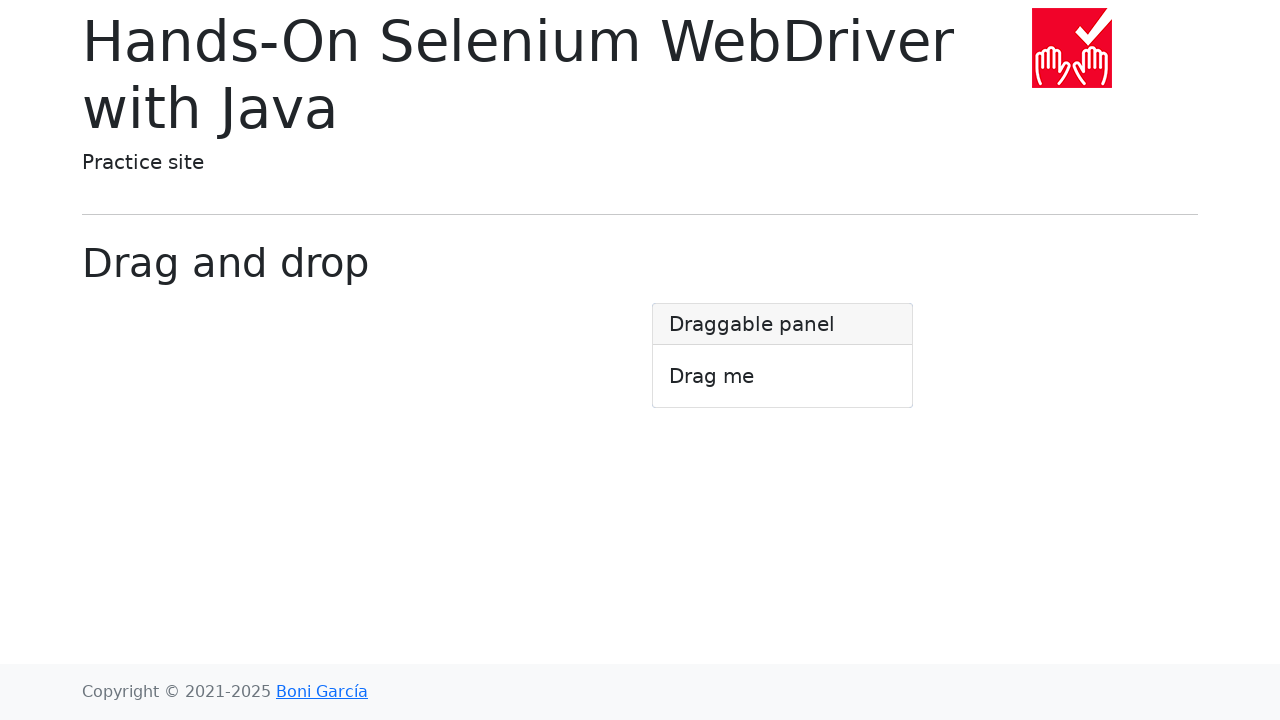

Waited 2 seconds for drag and drop animation to complete
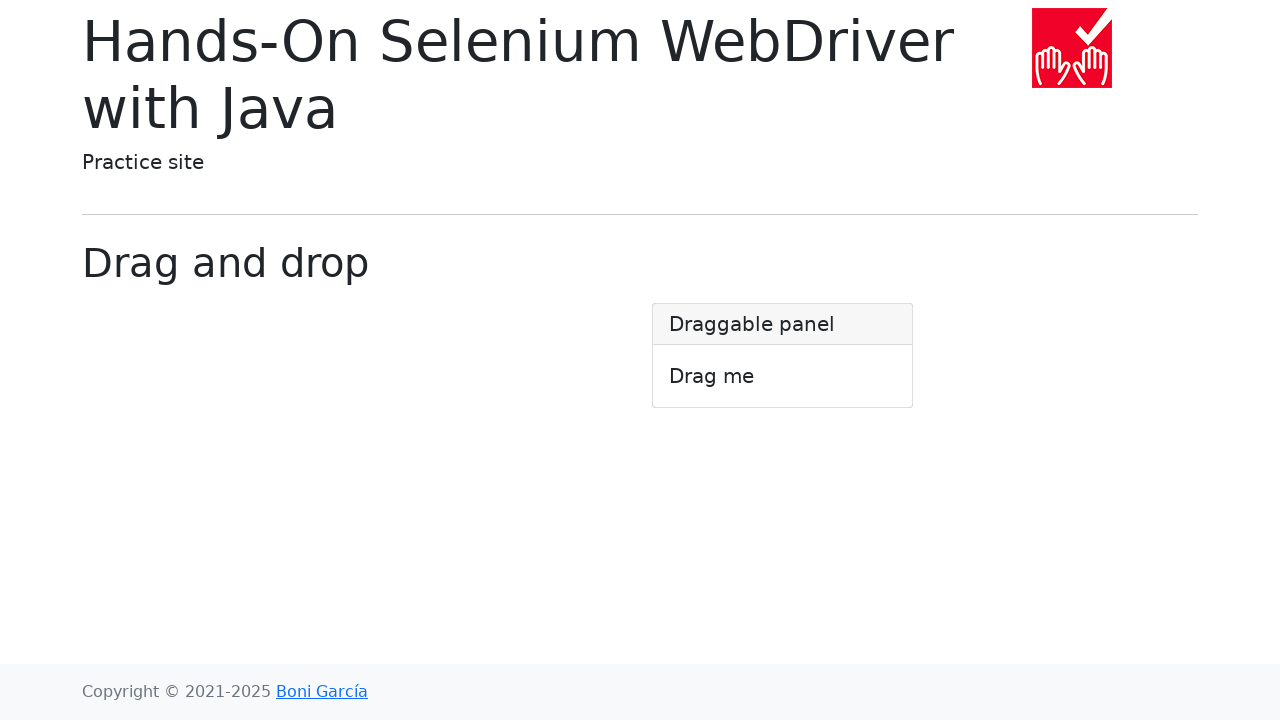

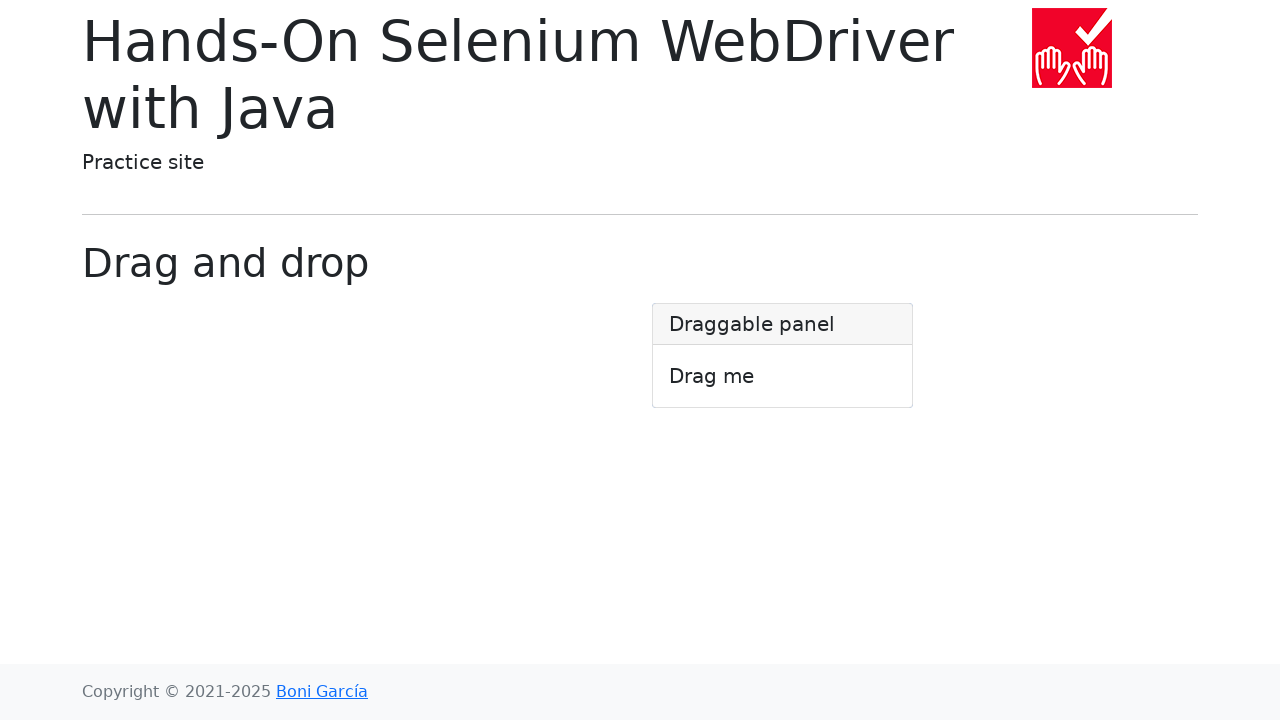